Tests navigation to the Web form page by clicking the 'Web form' link and verifying the URL contains 'web-form'

Starting URL: https://bonigarcia.dev/selenium-webdriver-java/

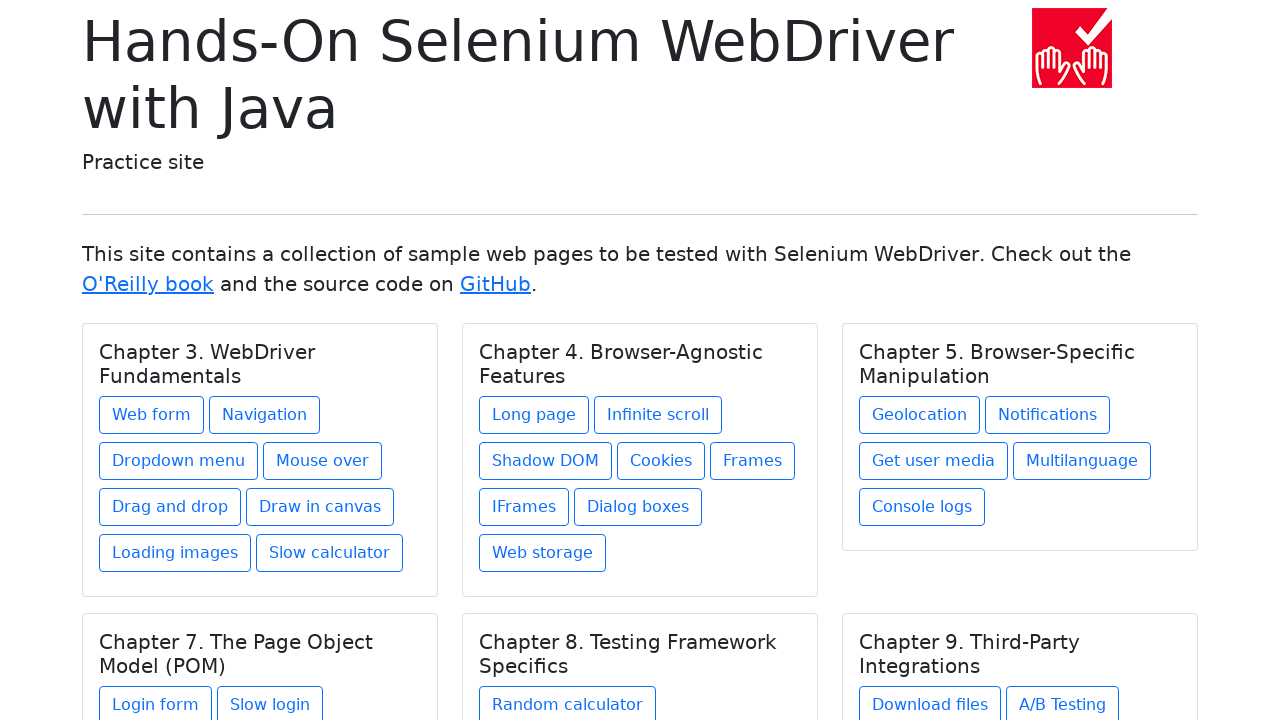

Clicked on the 'Web form' link at (152, 415) on xpath=//a[text()='Web form']
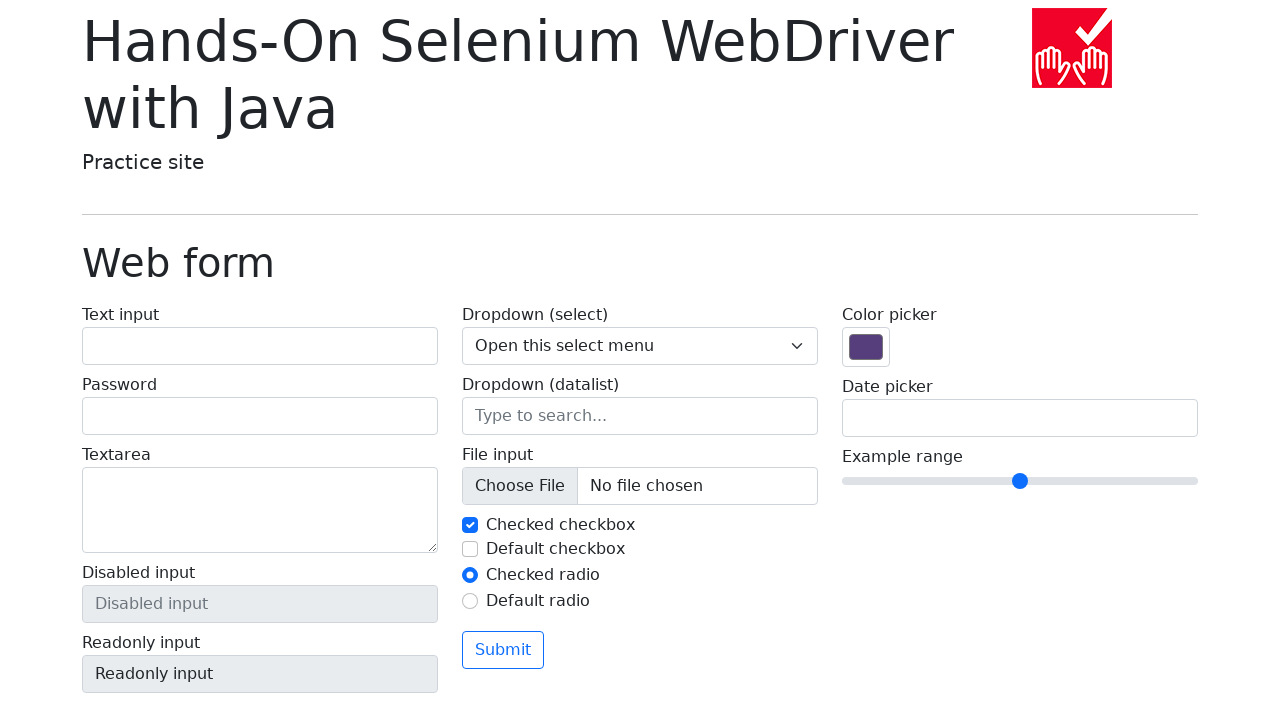

Waited for navigation to Web form page and verified URL contains 'web-form'
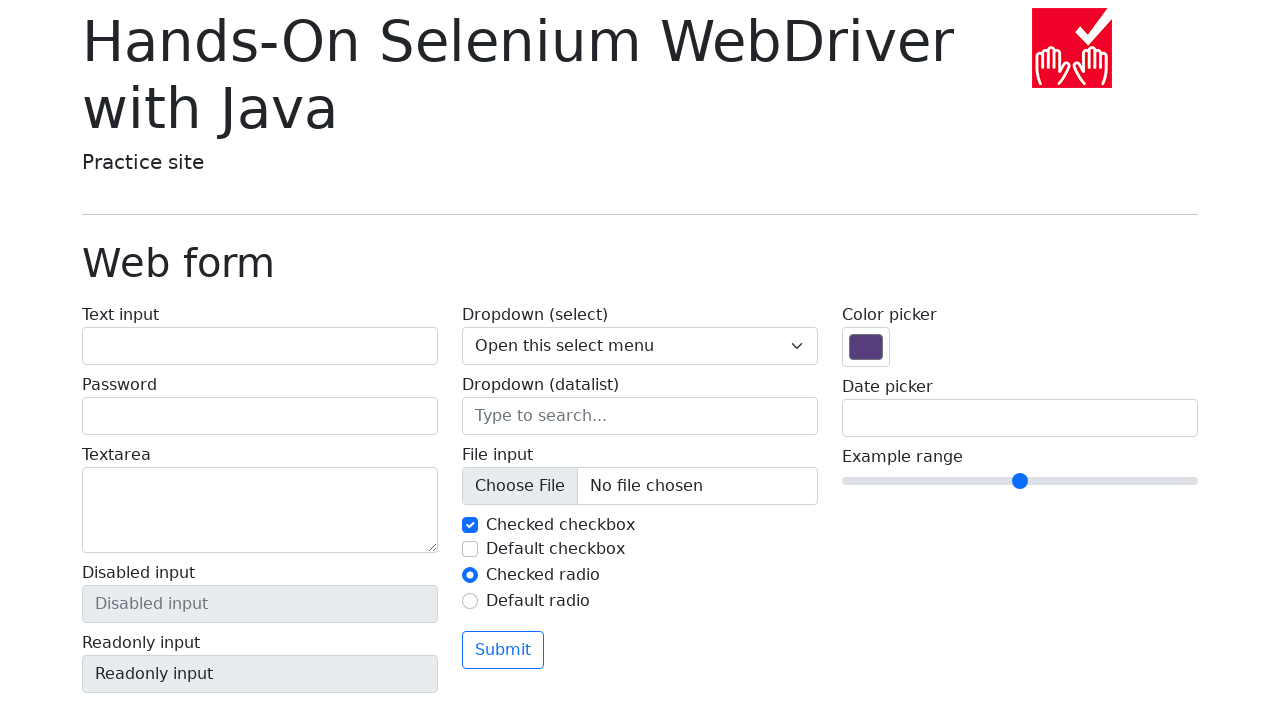

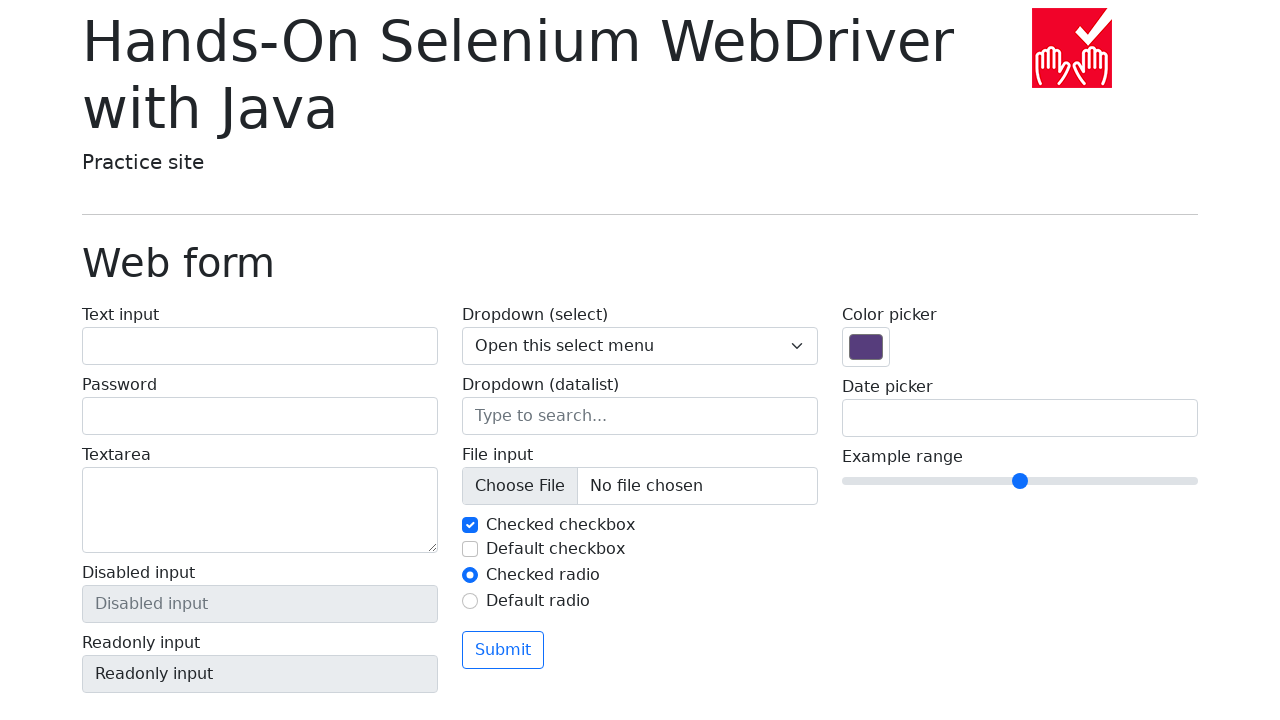